Navigates to swtestacademy.com website using Firefox with custom language preferences

Starting URL: https://www.swtestacademy.com

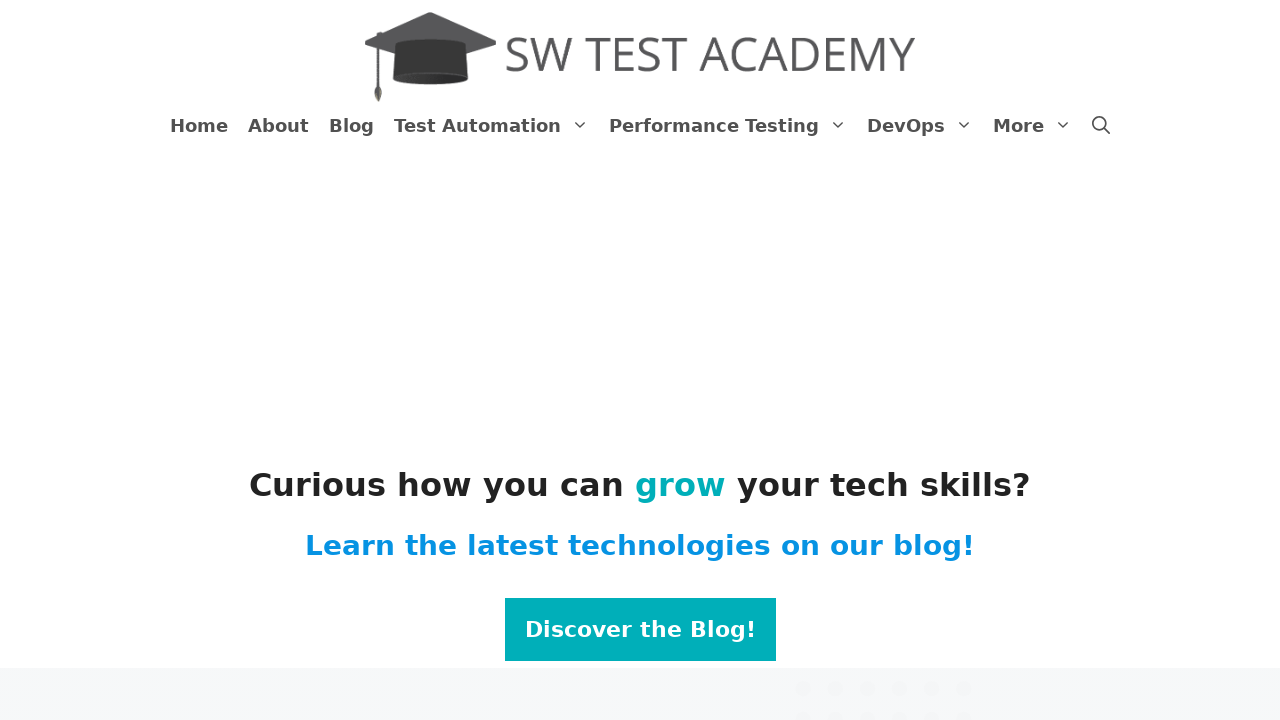

Navigated to swtestacademy.com website using Firefox with custom language preferences
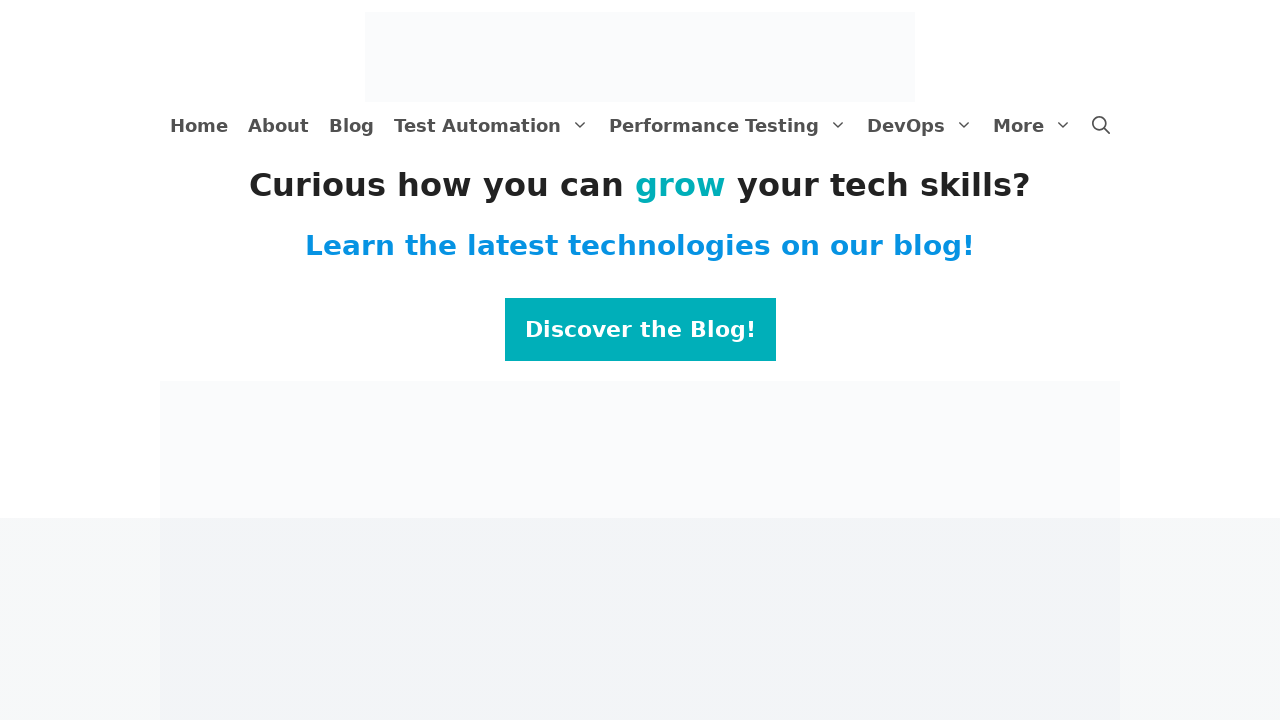

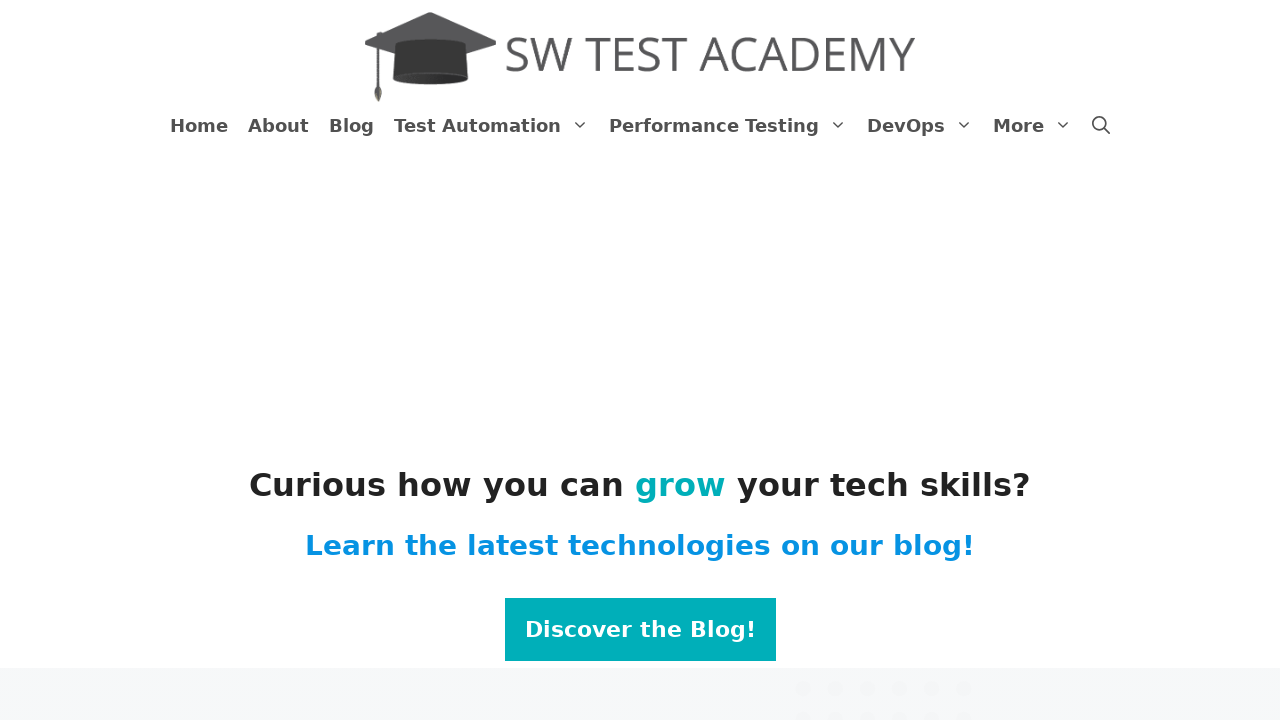